Tests DuckDuckGo search functionality by entering a search query and submitting it

Starting URL: https://duckduckgo.com

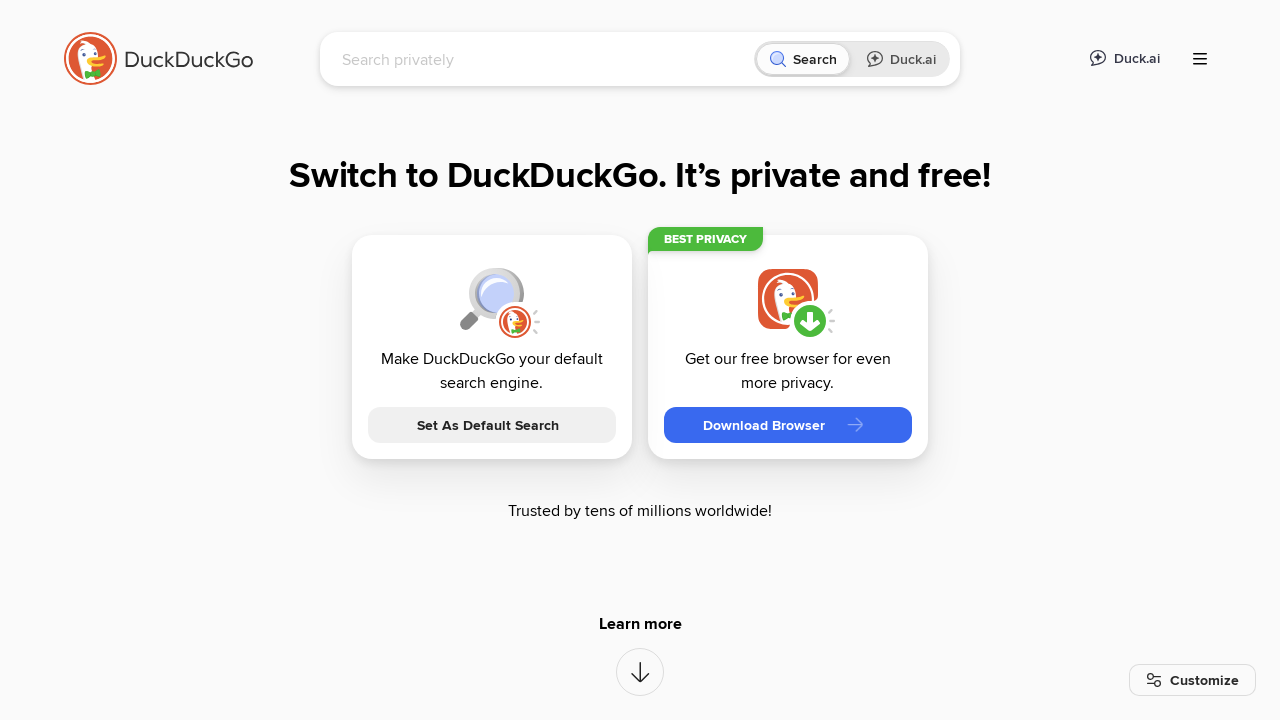

Filled search box with 'python web scraping' on #searchbox_input
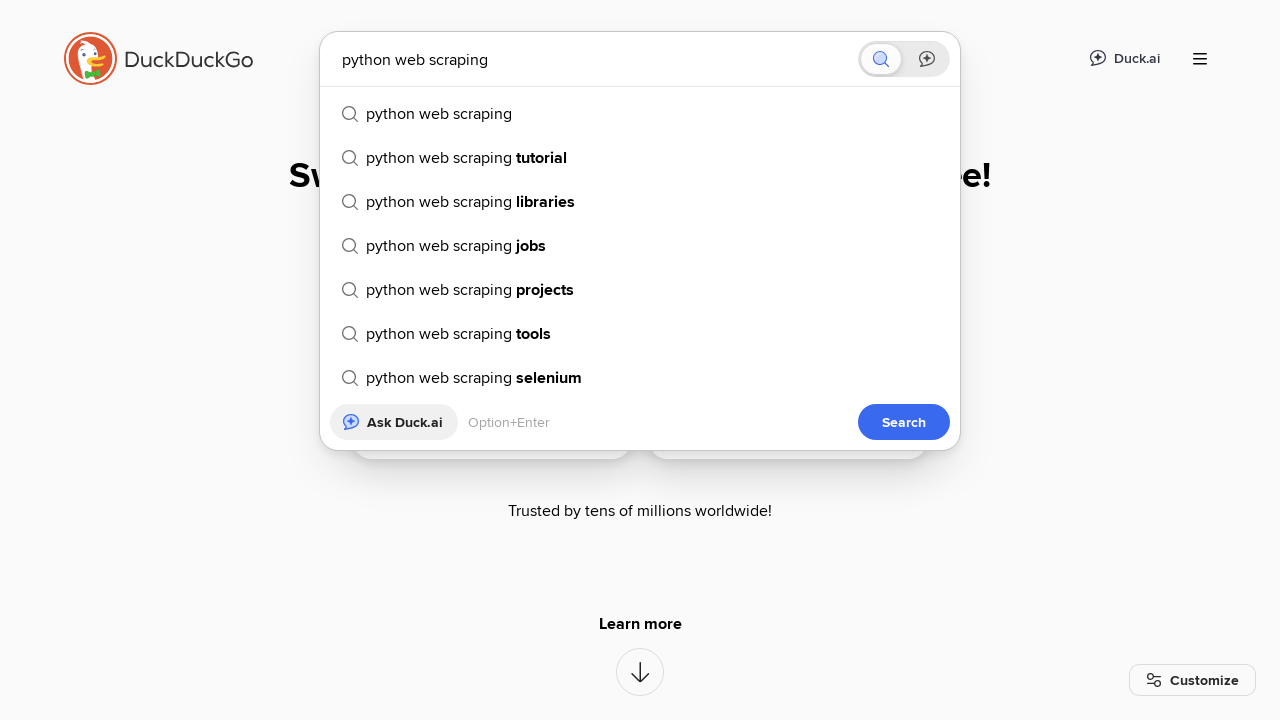

Pressed Enter to submit search query on #searchbox_input
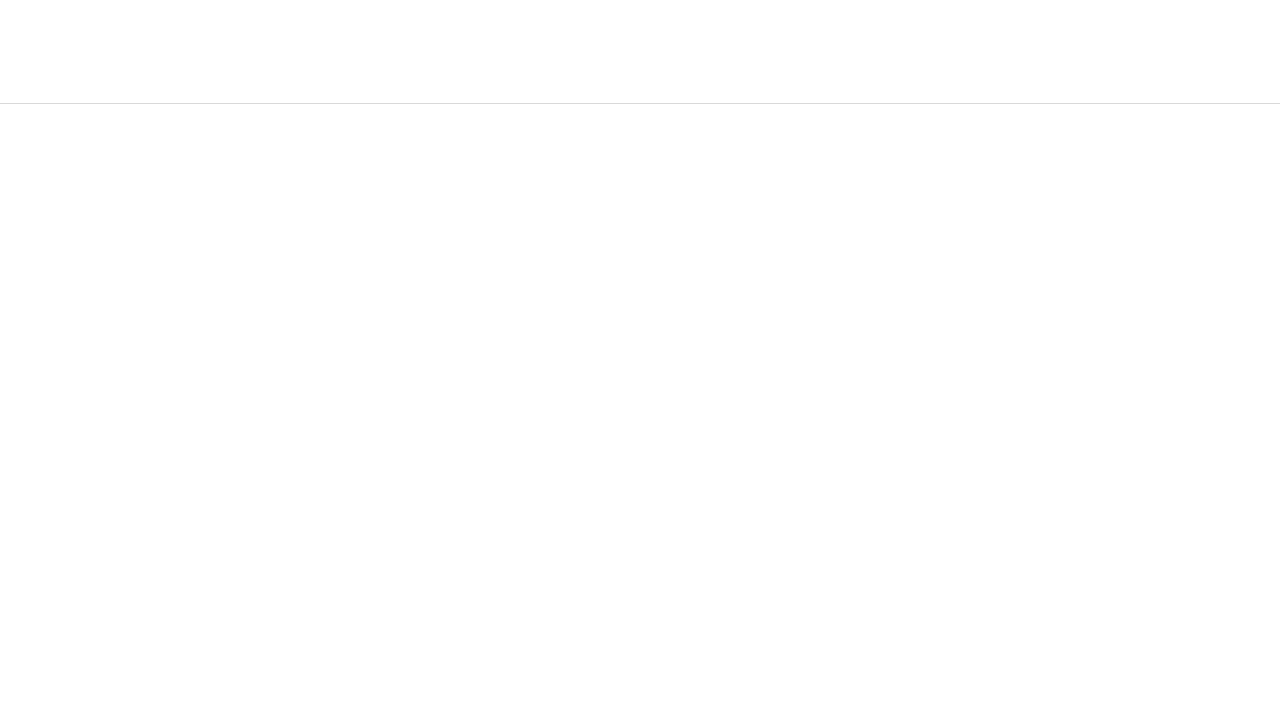

Search results page loaded and network idle
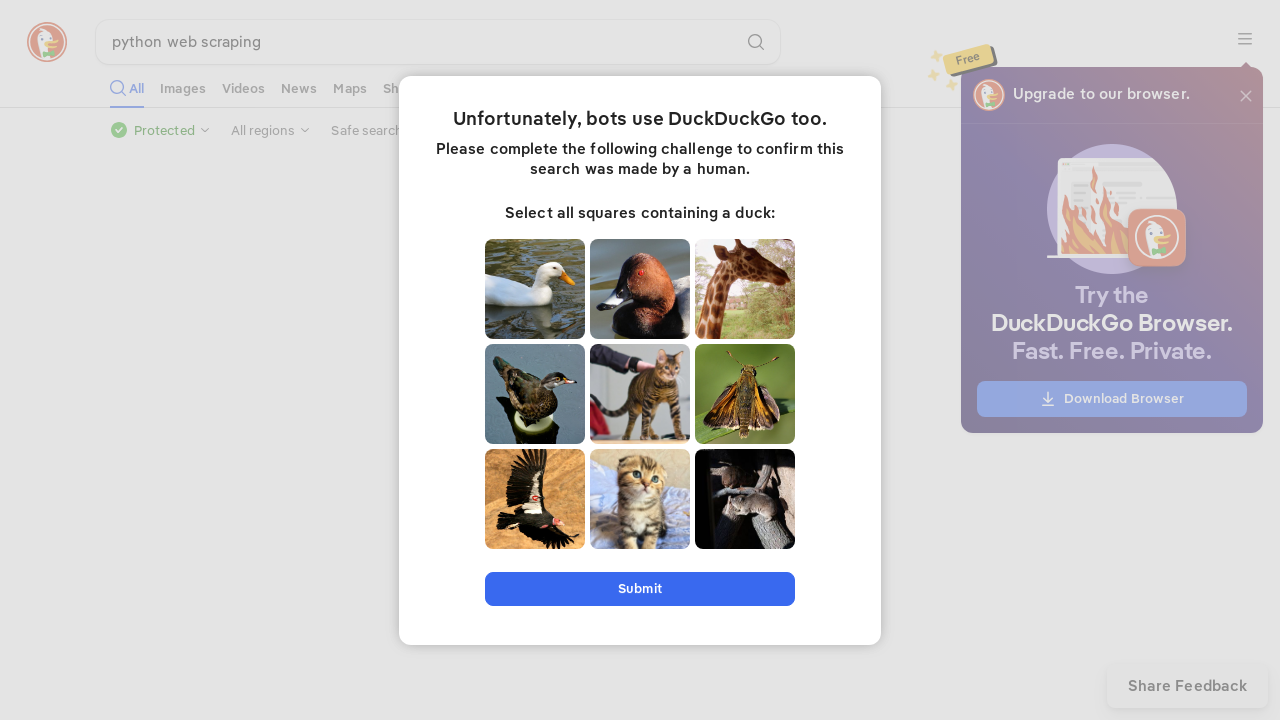

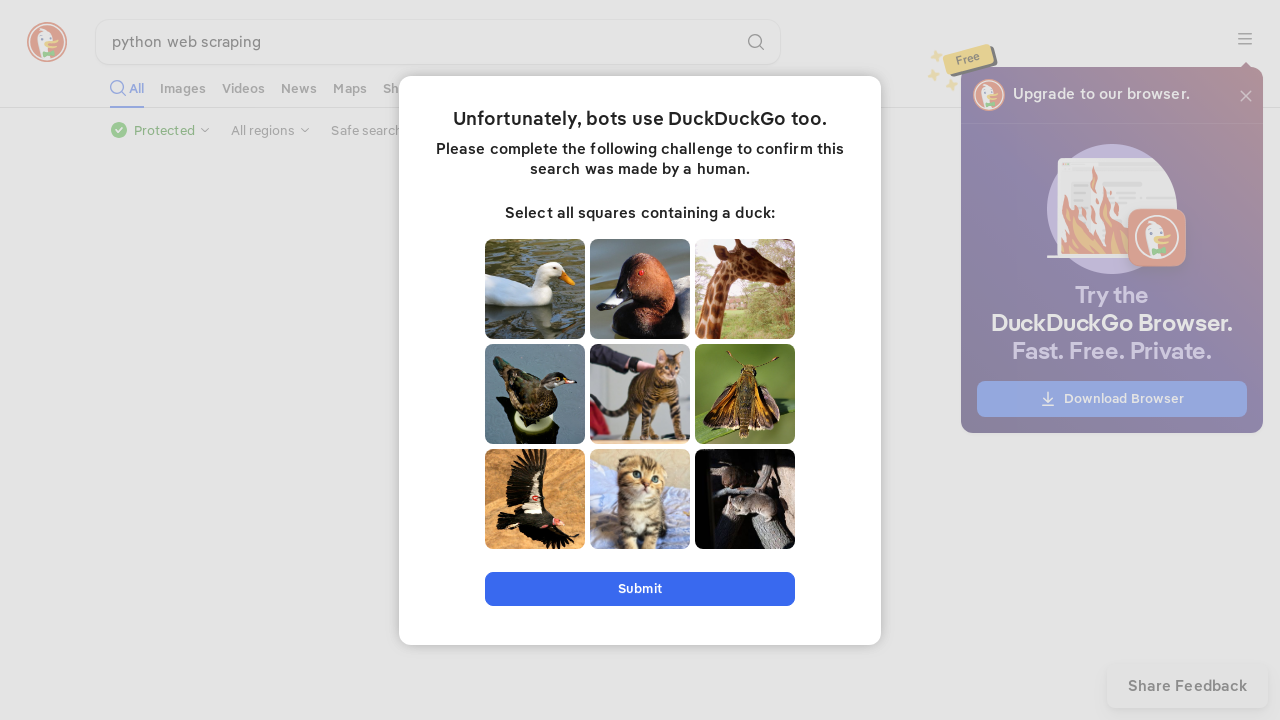